Tests signup form by entering valid username and email, then clicking signup button to verify navigation to registration page

Starting URL: https://www.automationexercise.com/

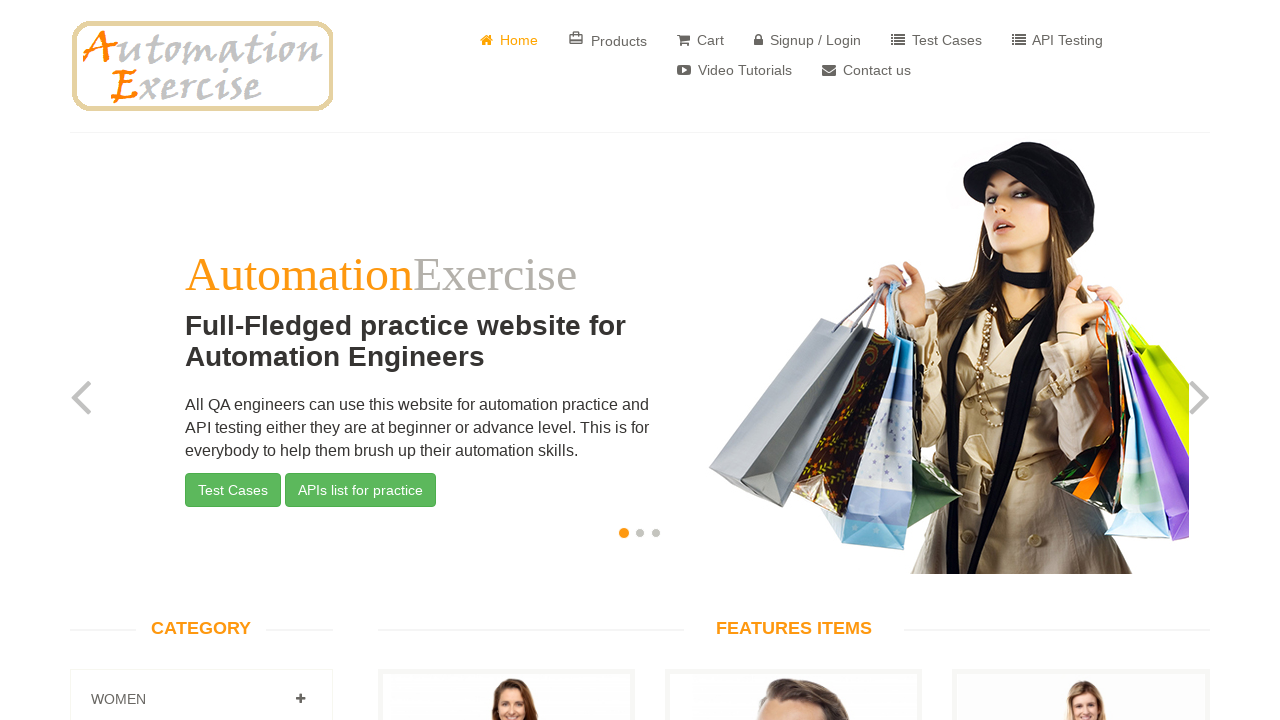

Clicked on sign up/login link at (808, 40) on xpath=//a[@href='/login']
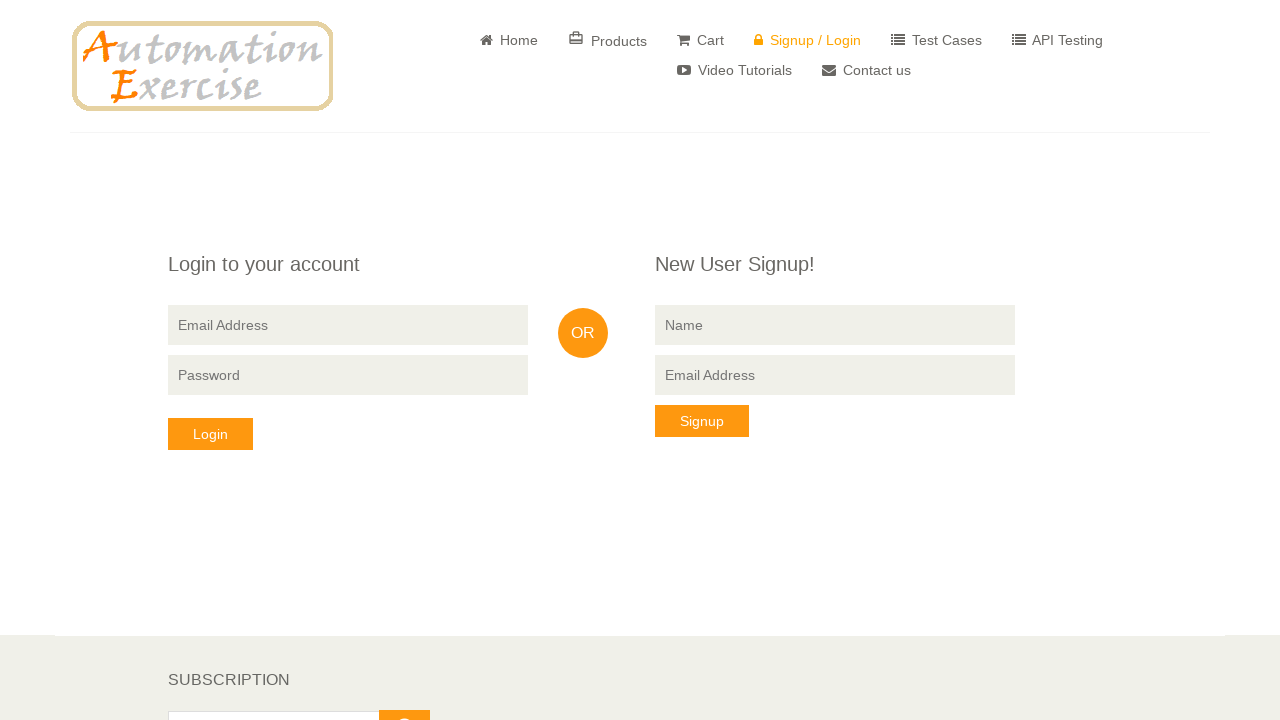

Filled in username 'TestUser123' on //input[@placeholder='Name']
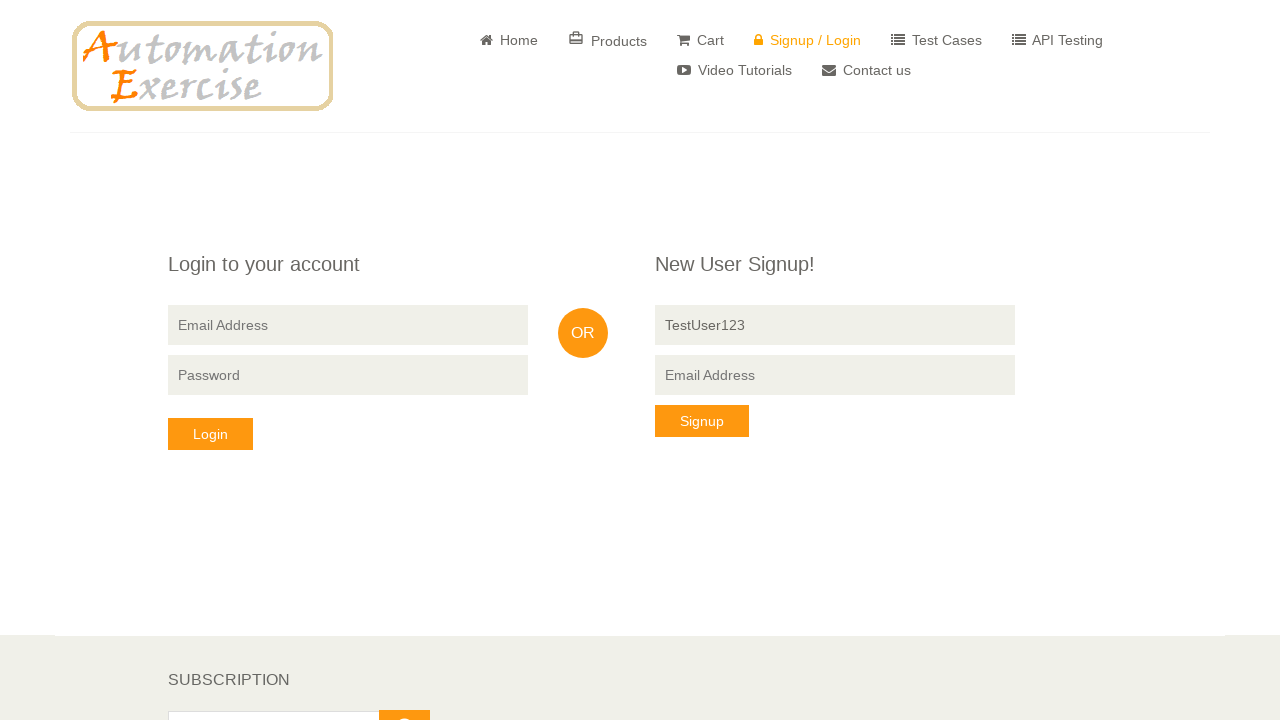

Filled in email 'testuser123@example.com' on (//input[@placeholder='Email Address'])[2]
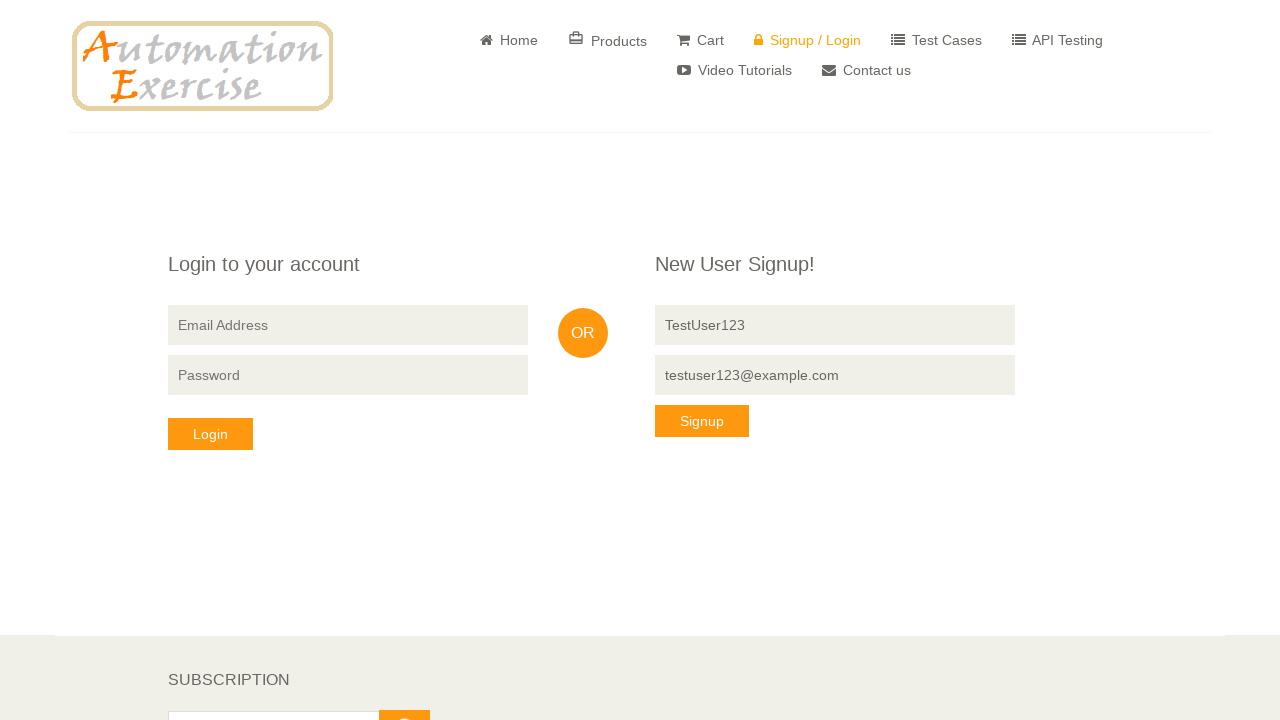

Clicked signup button at (702, 421) on (//button[@type='submit'])[2]
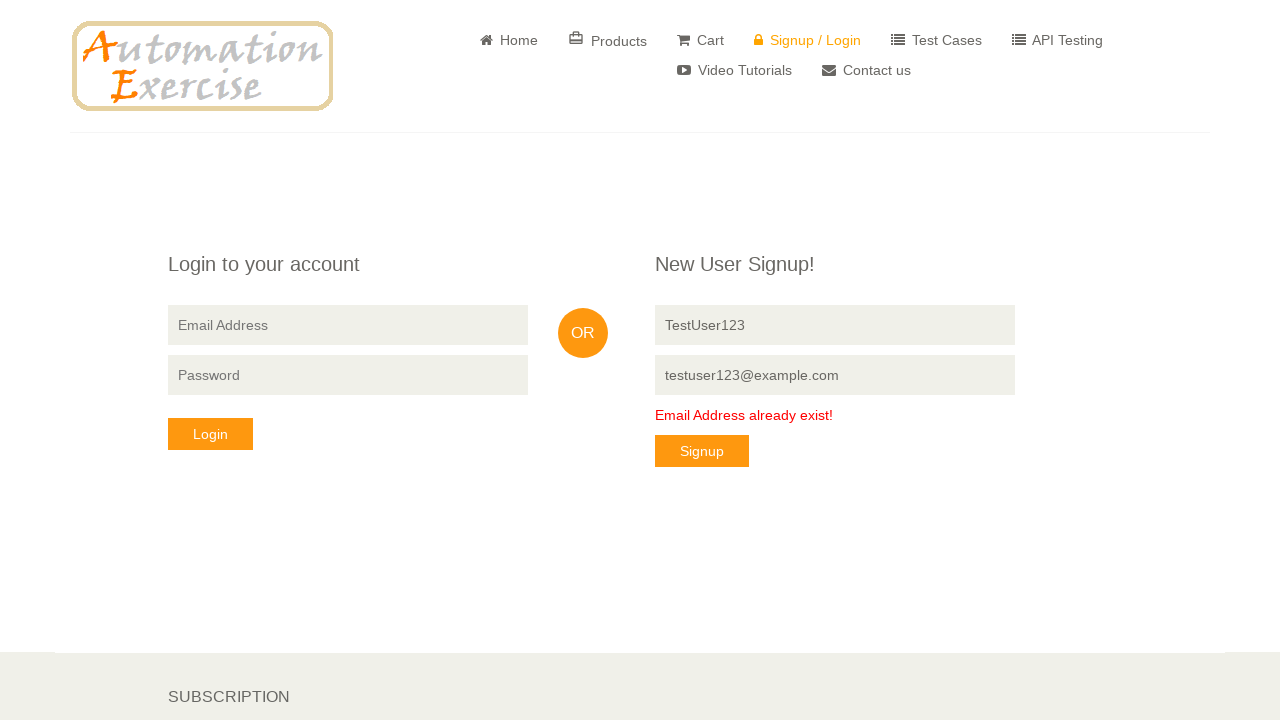

Successfully navigated to registration page
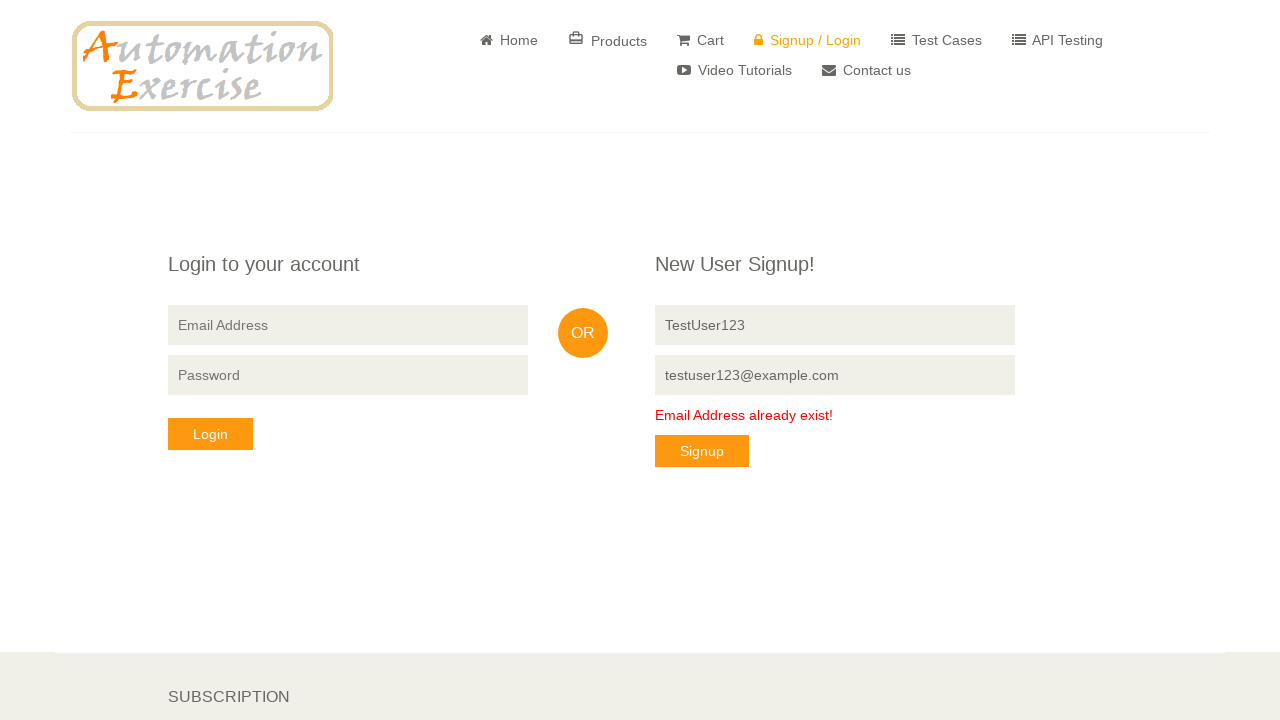

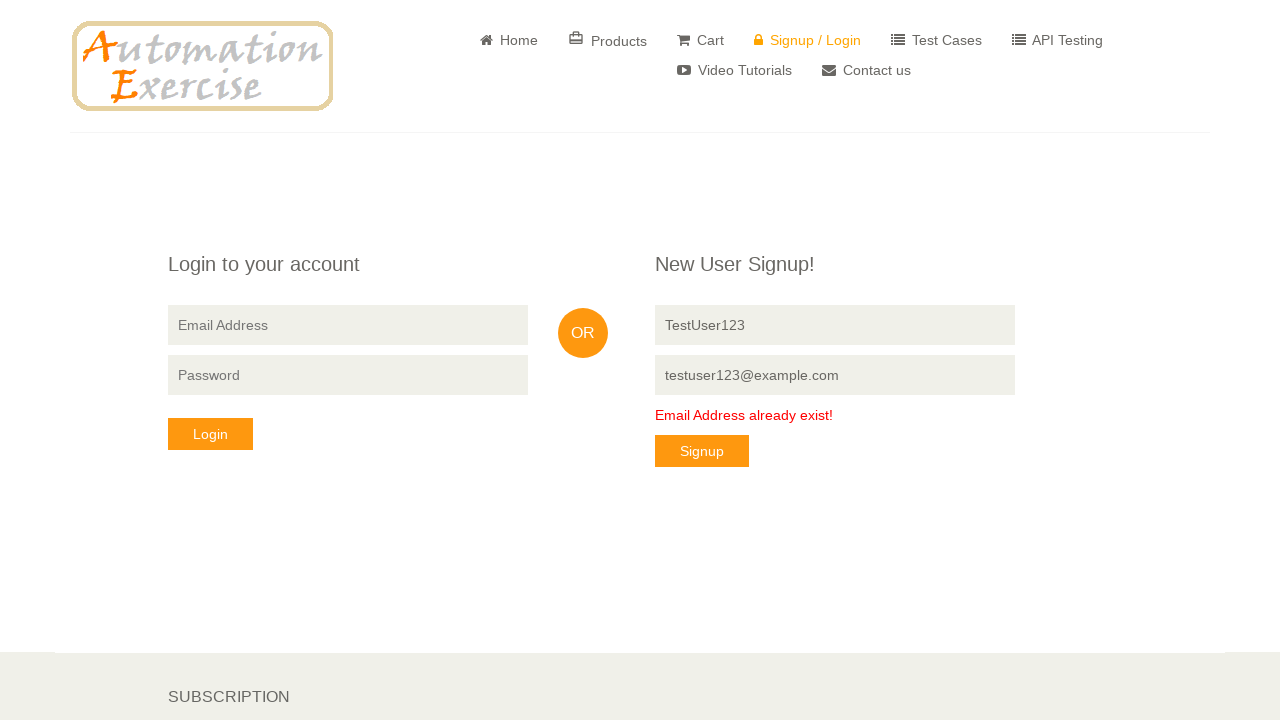